Tests product sorting functionality with different sorting options

Starting URL: https://www.saucedemo.com/

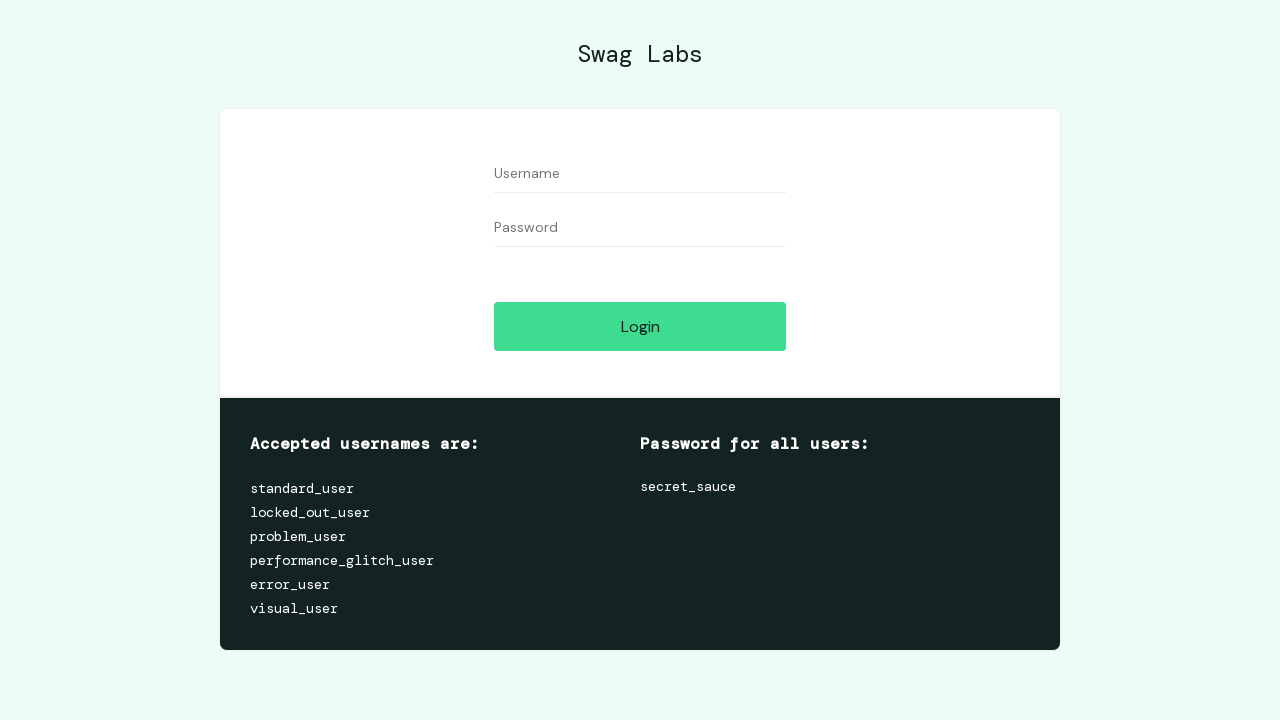

Filled username field with 'standard_user' on #user-name
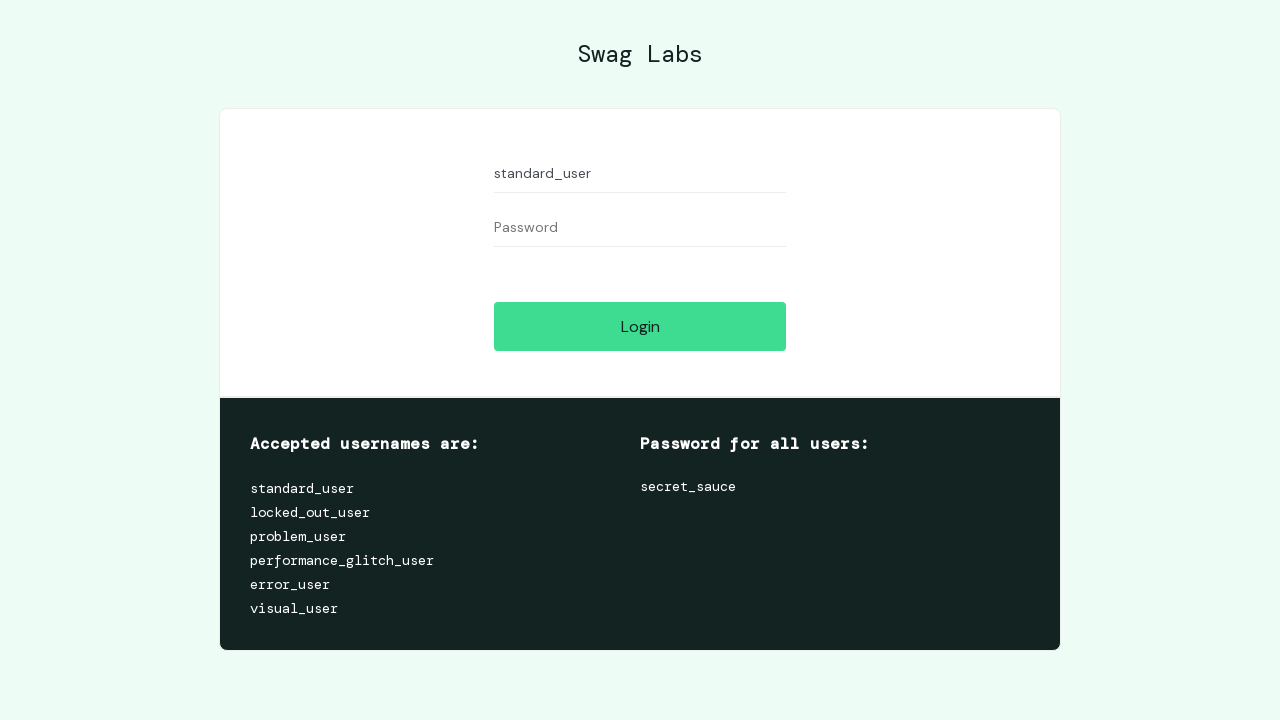

Filled password field with 'secret_sauce' on #password
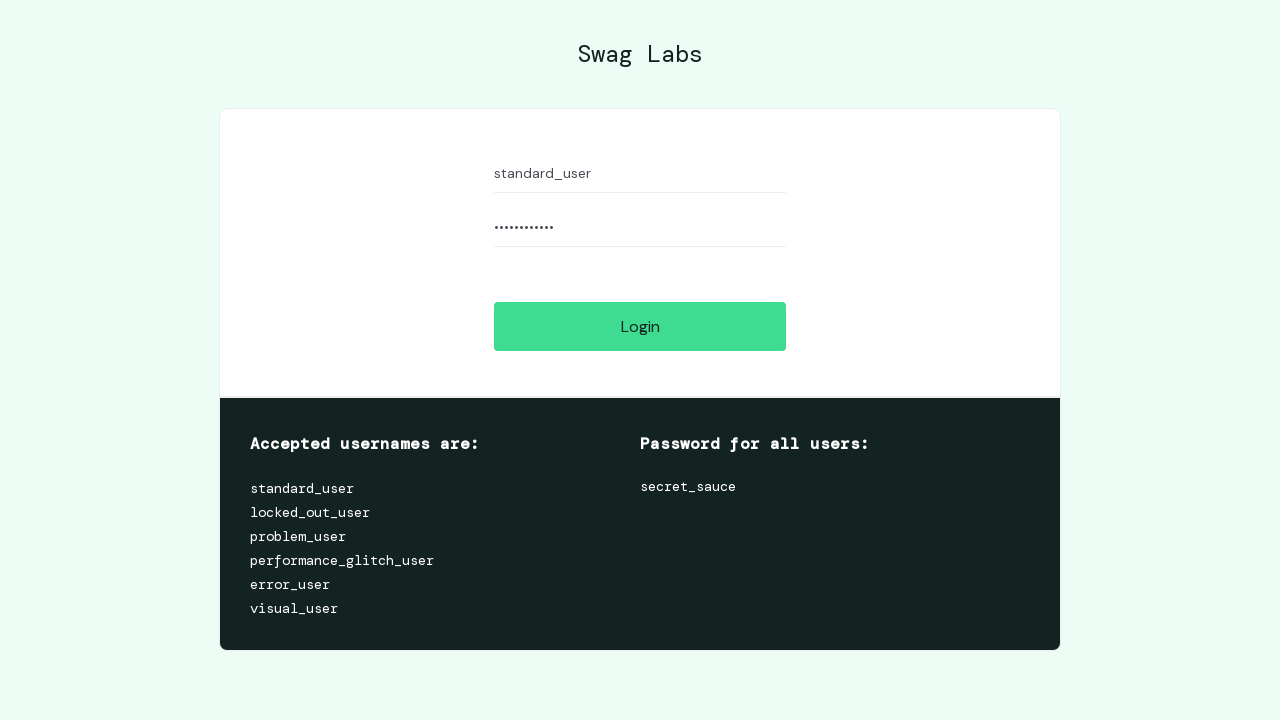

Clicked login button at (640, 326) on #login-button
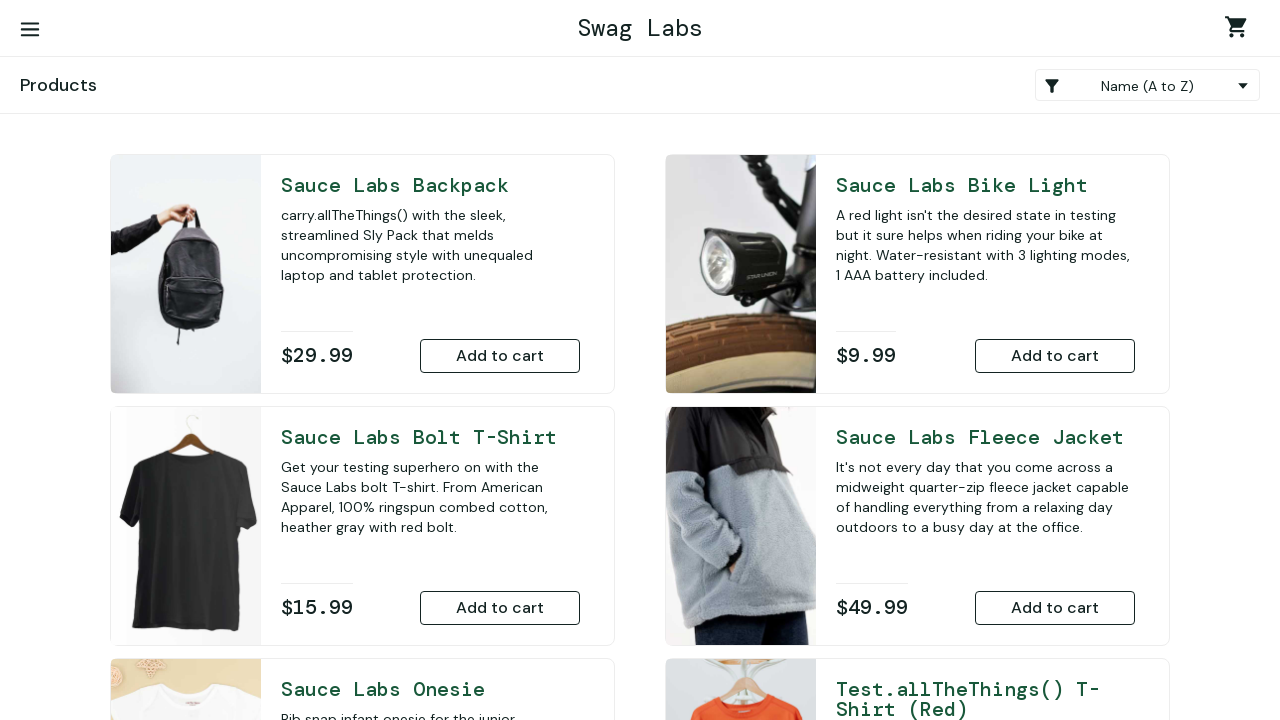

Selected A-Z sorting option on .product_sort_container
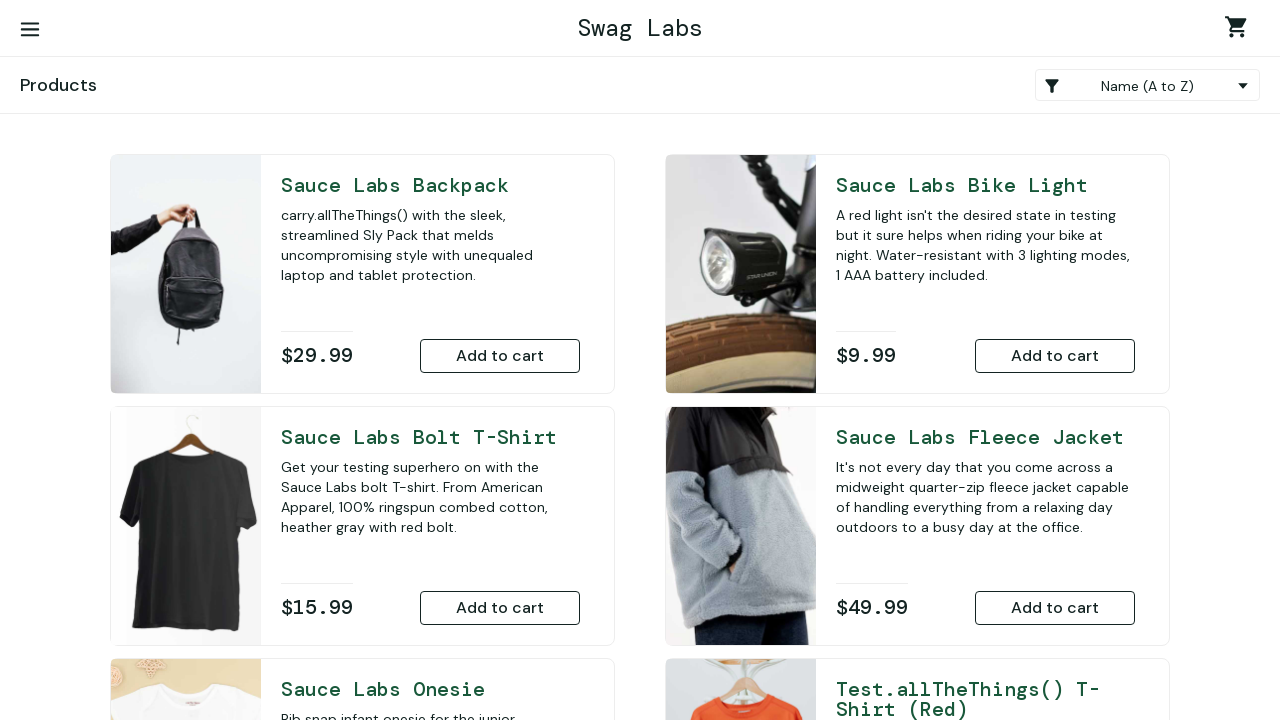

Waited for products to sort A-Z
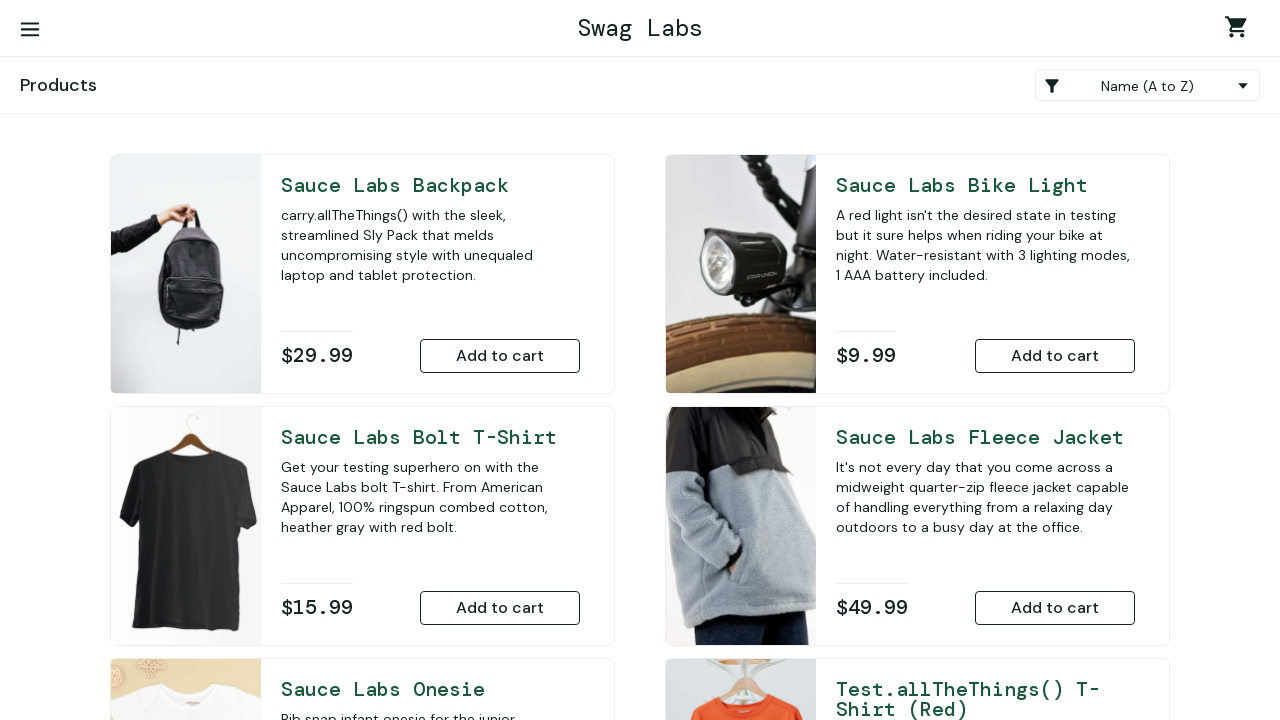

Retrieved product names after A-Z sorting
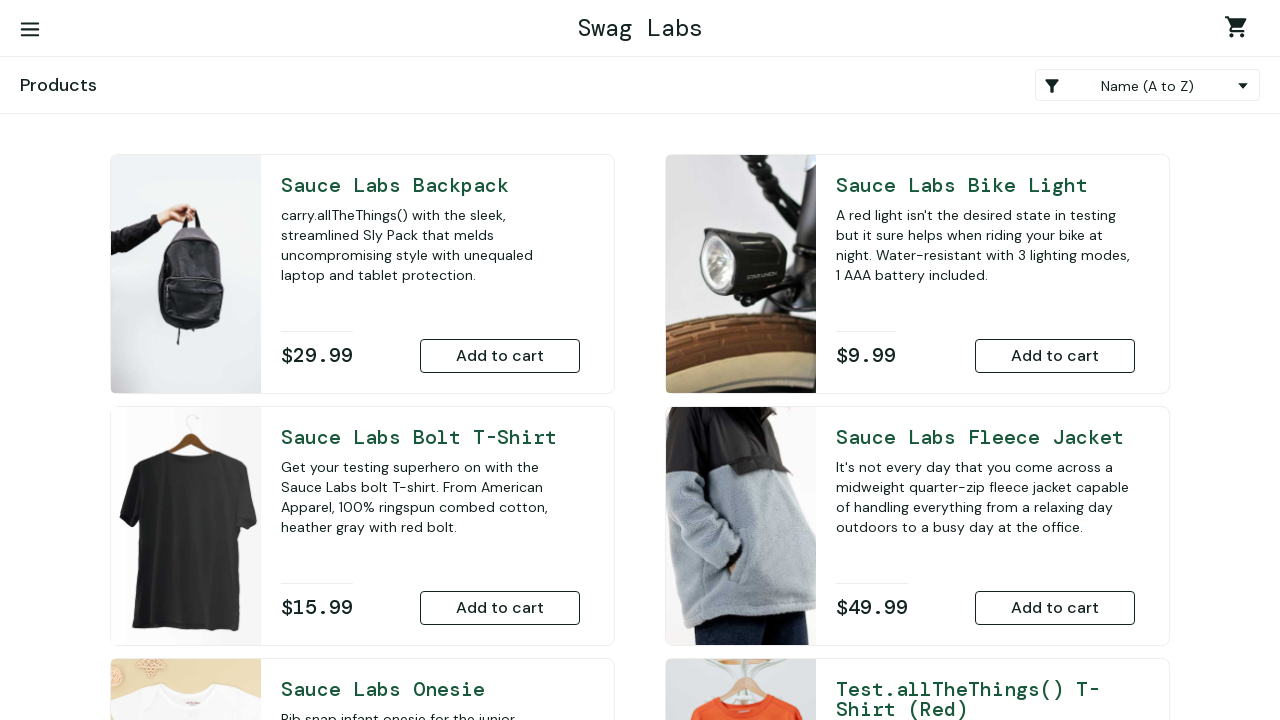

Verified products are sorted A-Z correctly
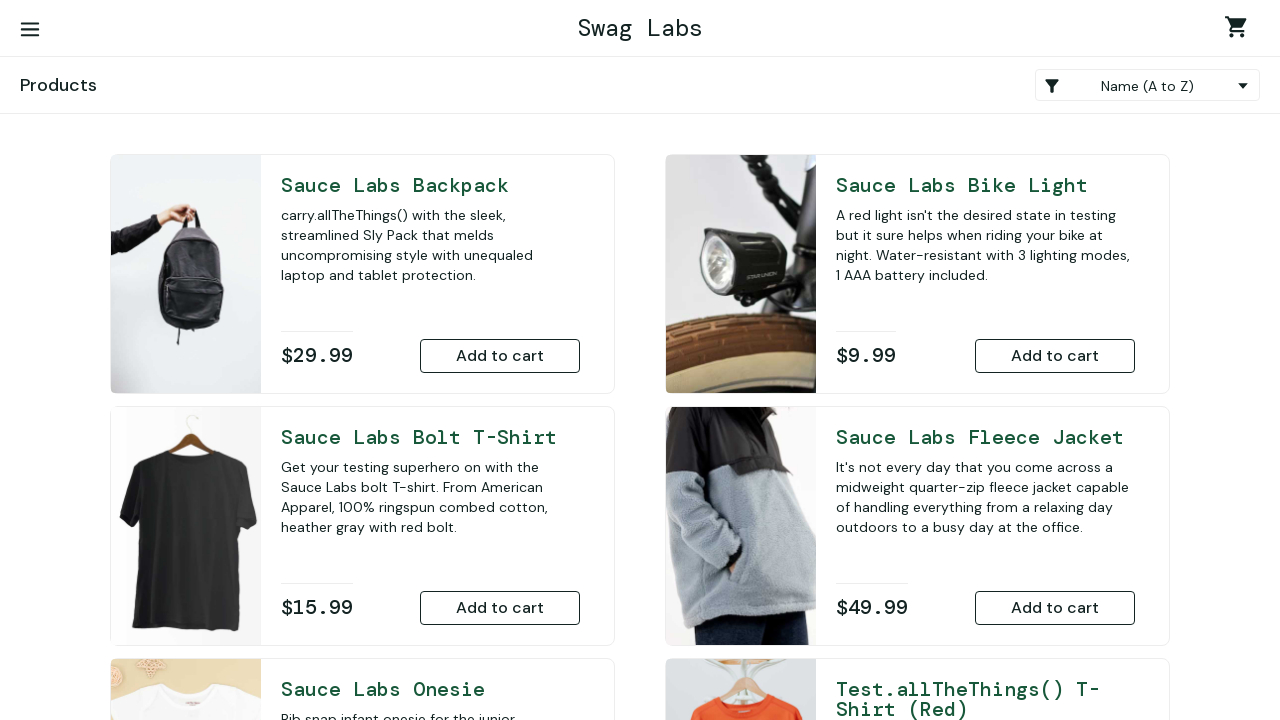

Selected Z-A sorting option on .product_sort_container
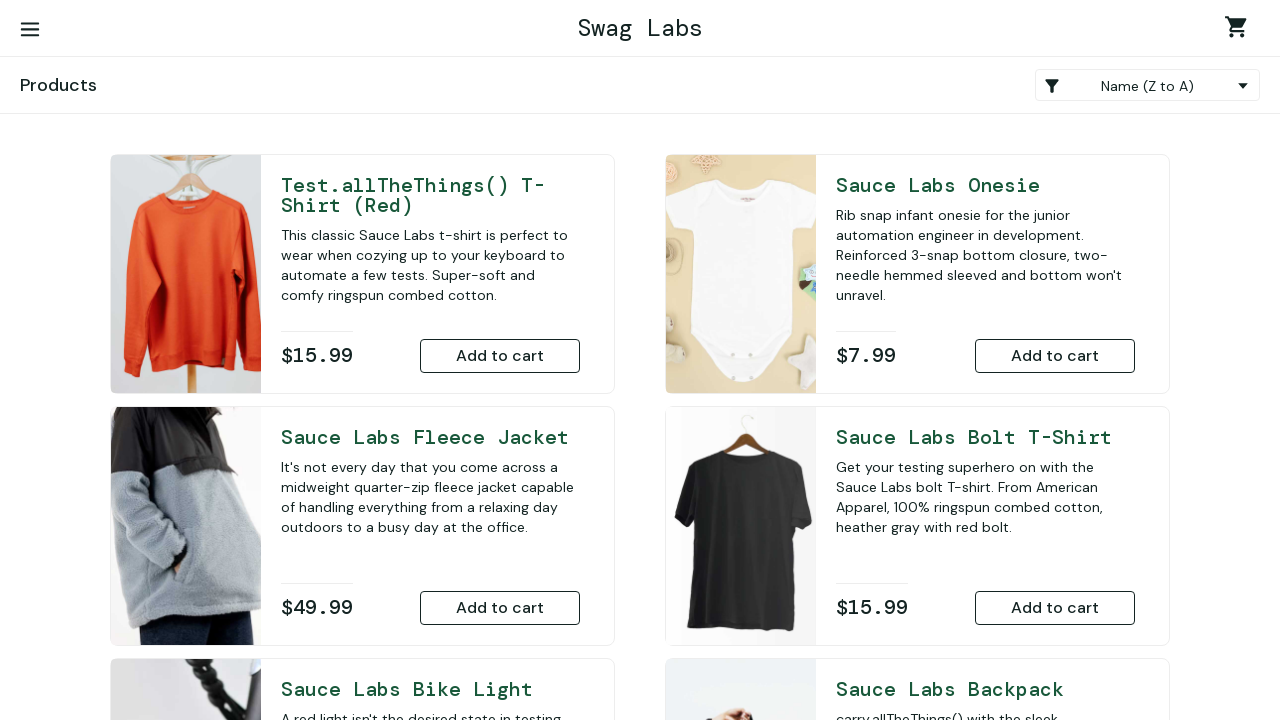

Waited for products to sort Z-A
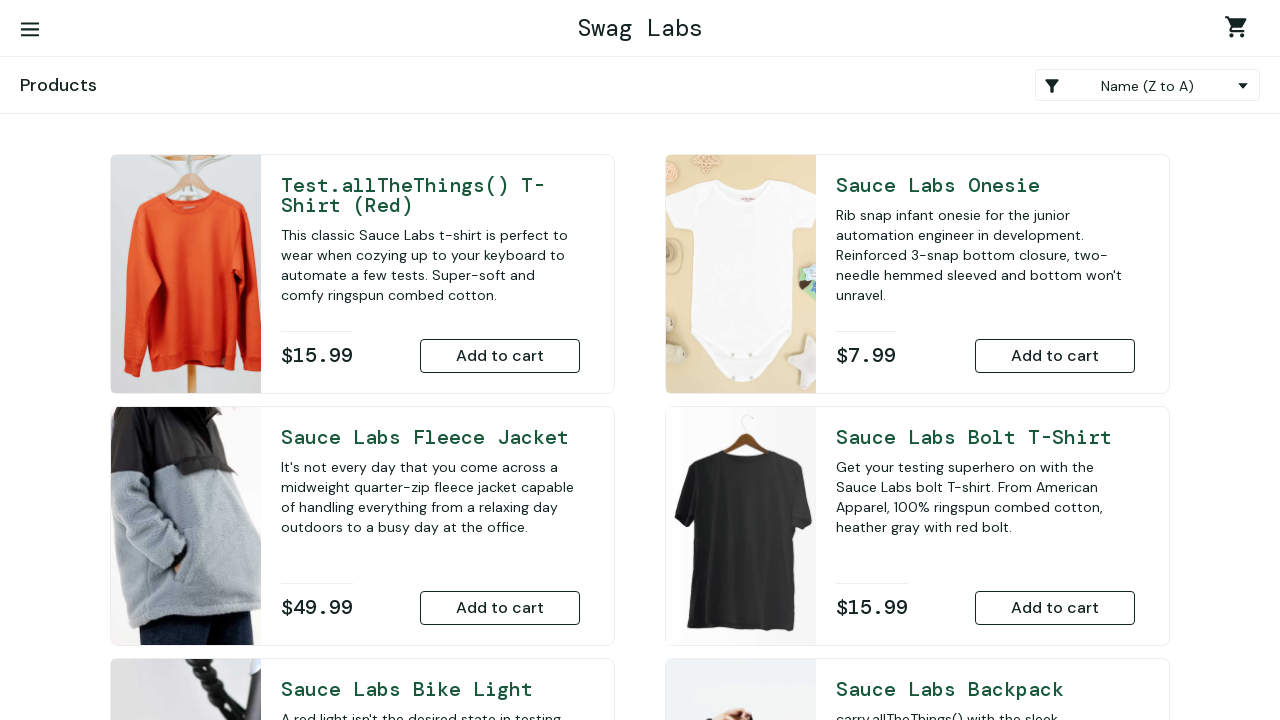

Retrieved product names after Z-A sorting
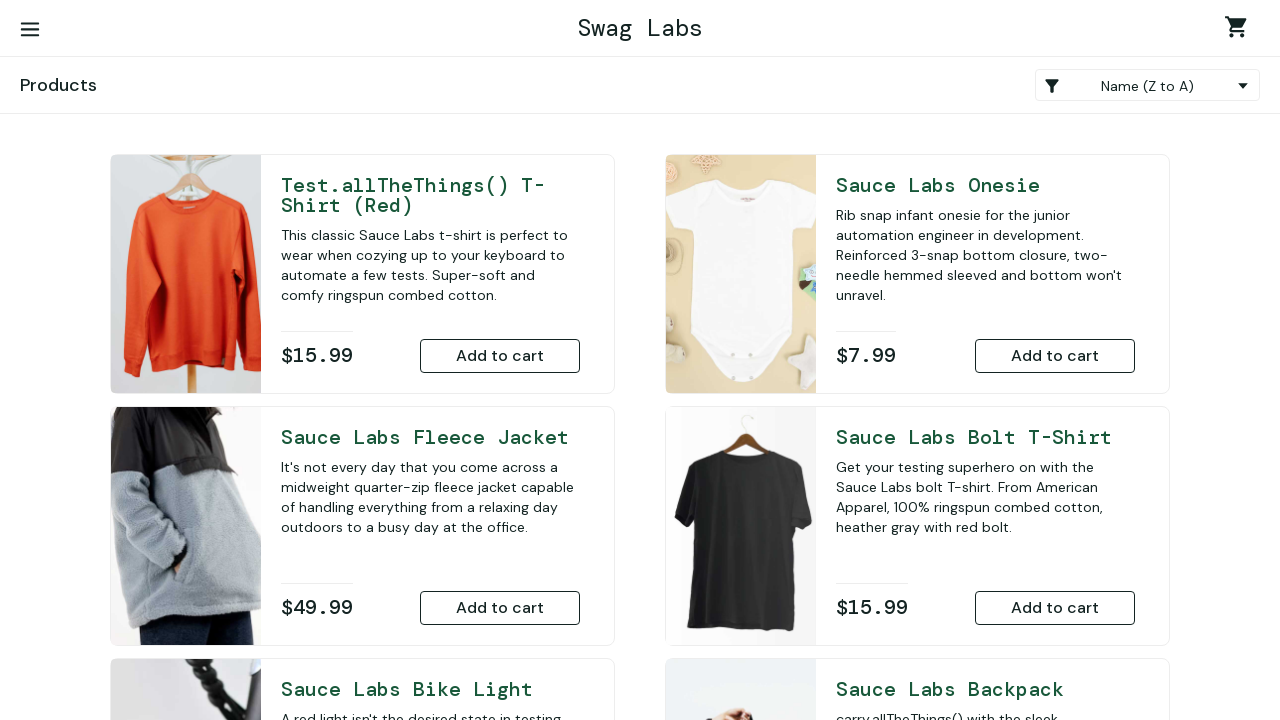

Verified products are sorted Z-A correctly
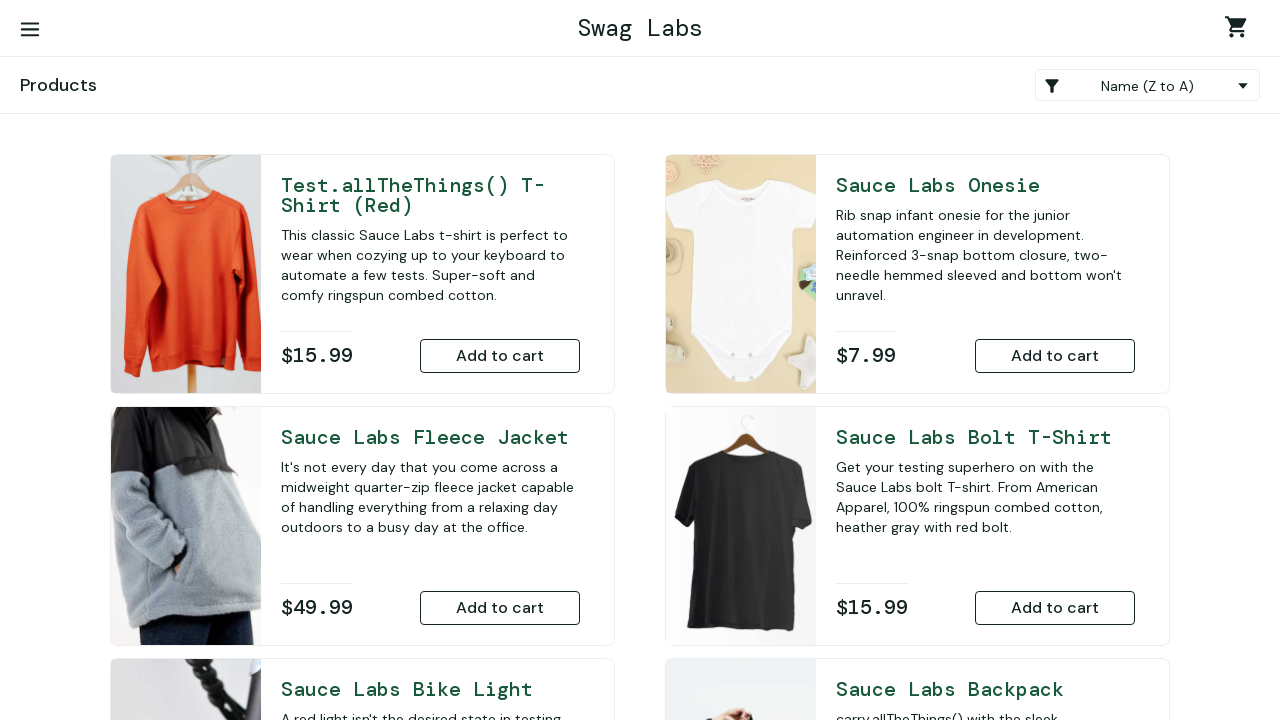

Selected low to high price sorting option on .product_sort_container
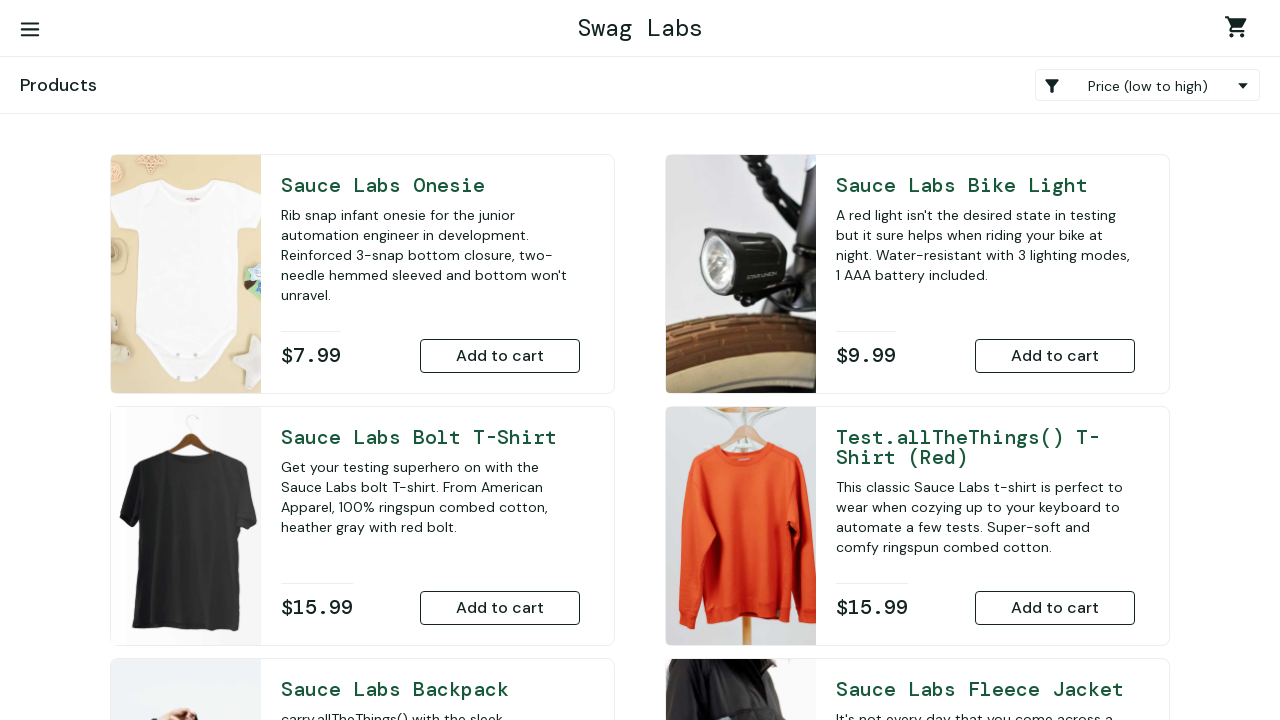

Waited for products to sort by price low to high
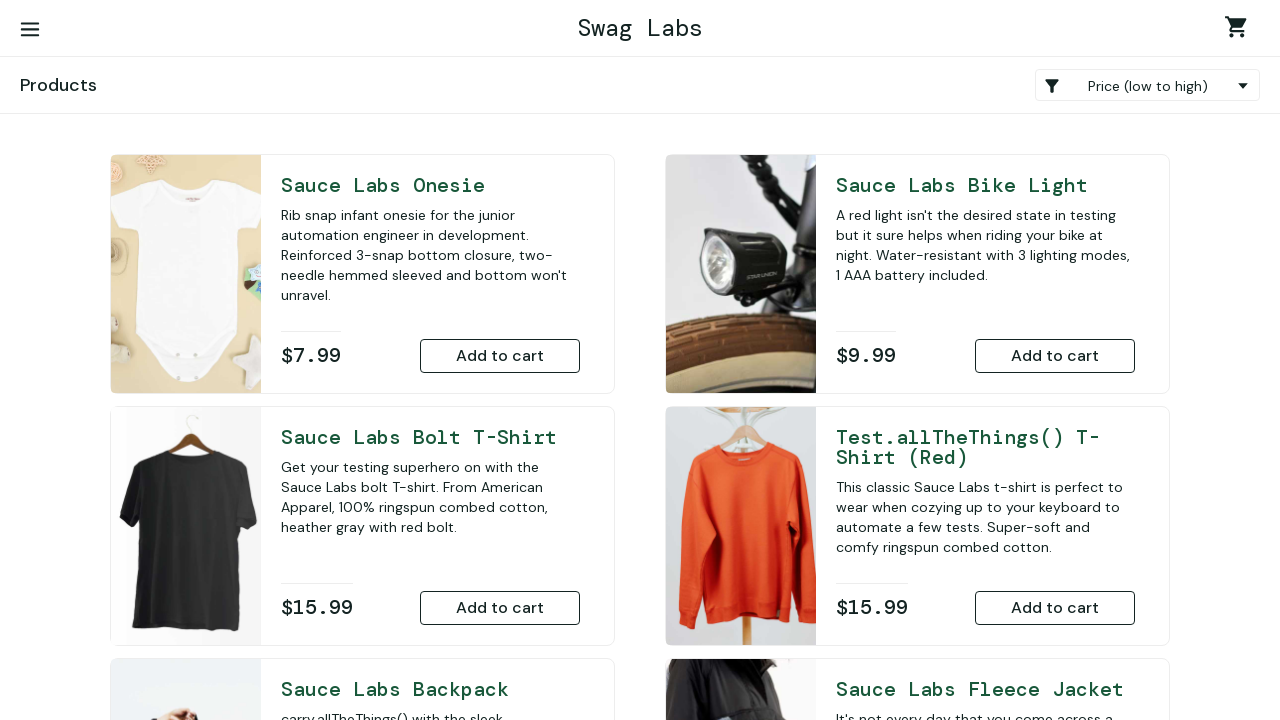

Selected high to low price sorting option on .product_sort_container
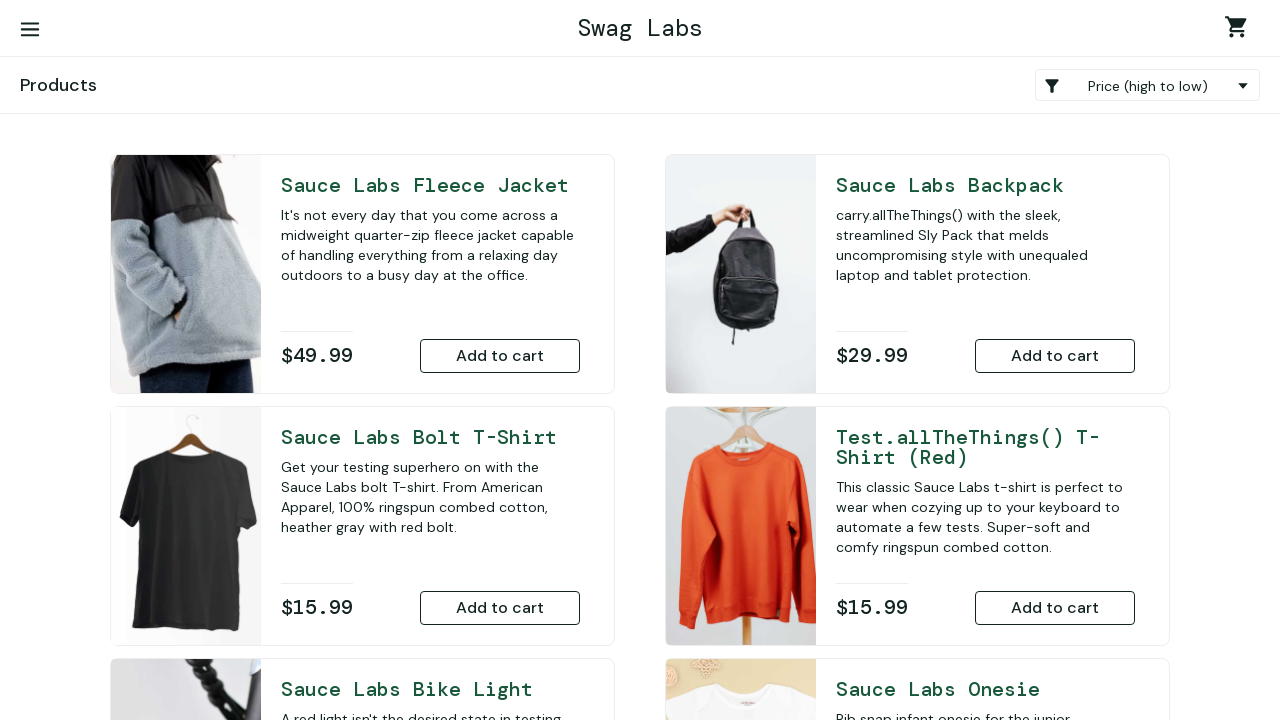

Waited for products to sort by price high to low
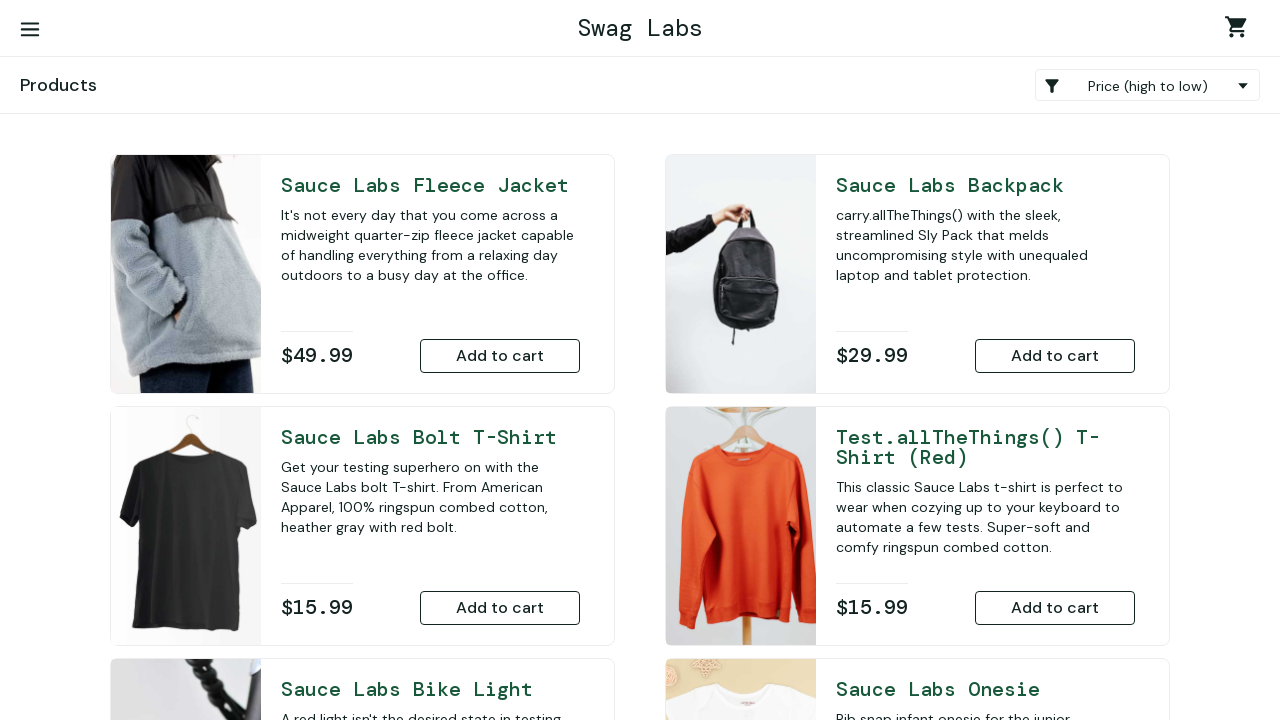

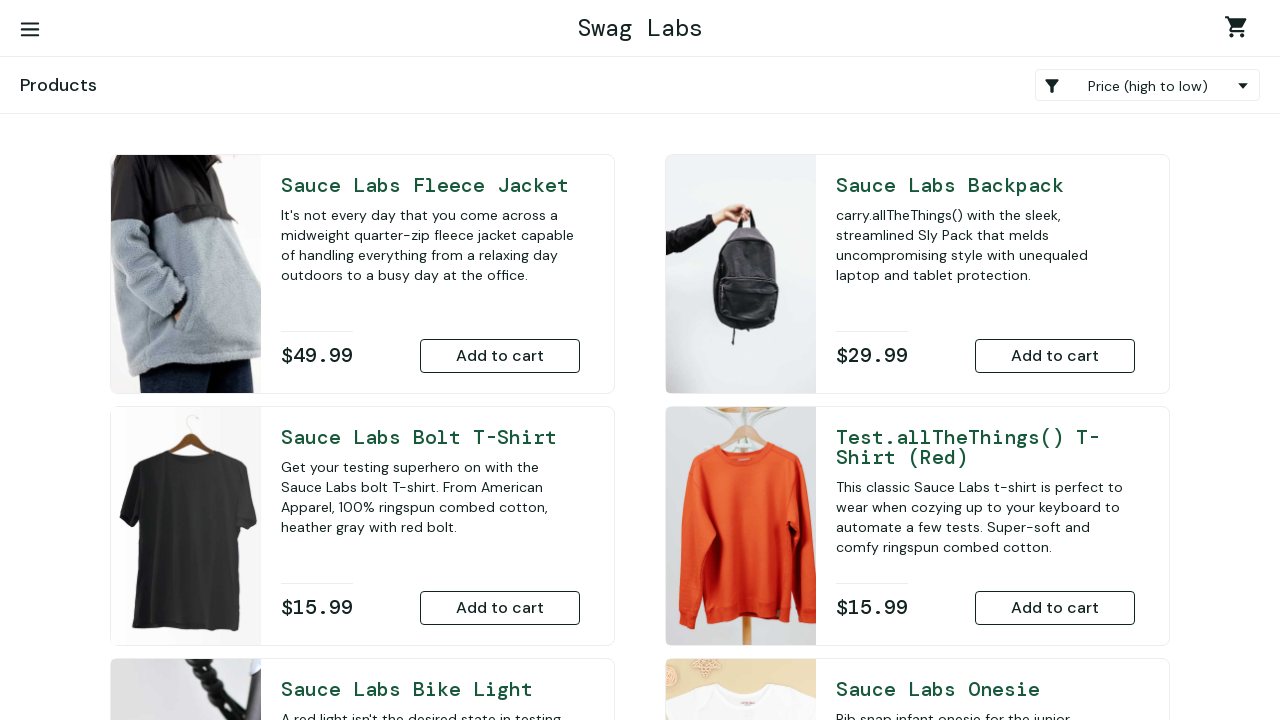